Tests the Belarus Post postal code search page by navigating to a search URL with an encoded address and verifying that search results are displayed in a table format.

Starting URL: https://www.belpost.by/Uznatpochtovyykod28indek?search=%D0%B3%D0%BE%D1%80%D0%BE%D0%B4%20%D0%9C%D0%B8%D0%BD%D1%81%D0%BA%20%D1%83%D0%BB%D0%B8%D1%86%D0%B0%20%D0%9E%D0%BA%D1%82%D1%8F%D0%B1%D1%80%D1%8C%D1%81%D0%BA%D0%B0%D1%8F%2010

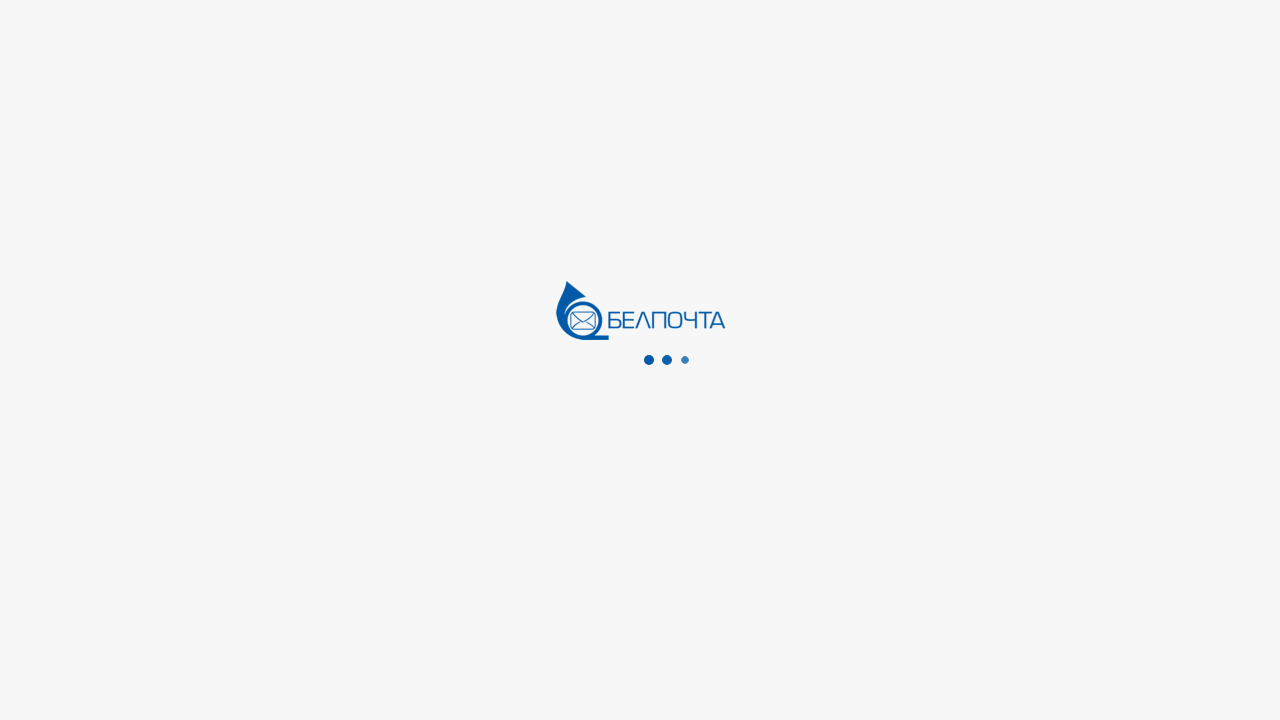

Waited for search results table to load
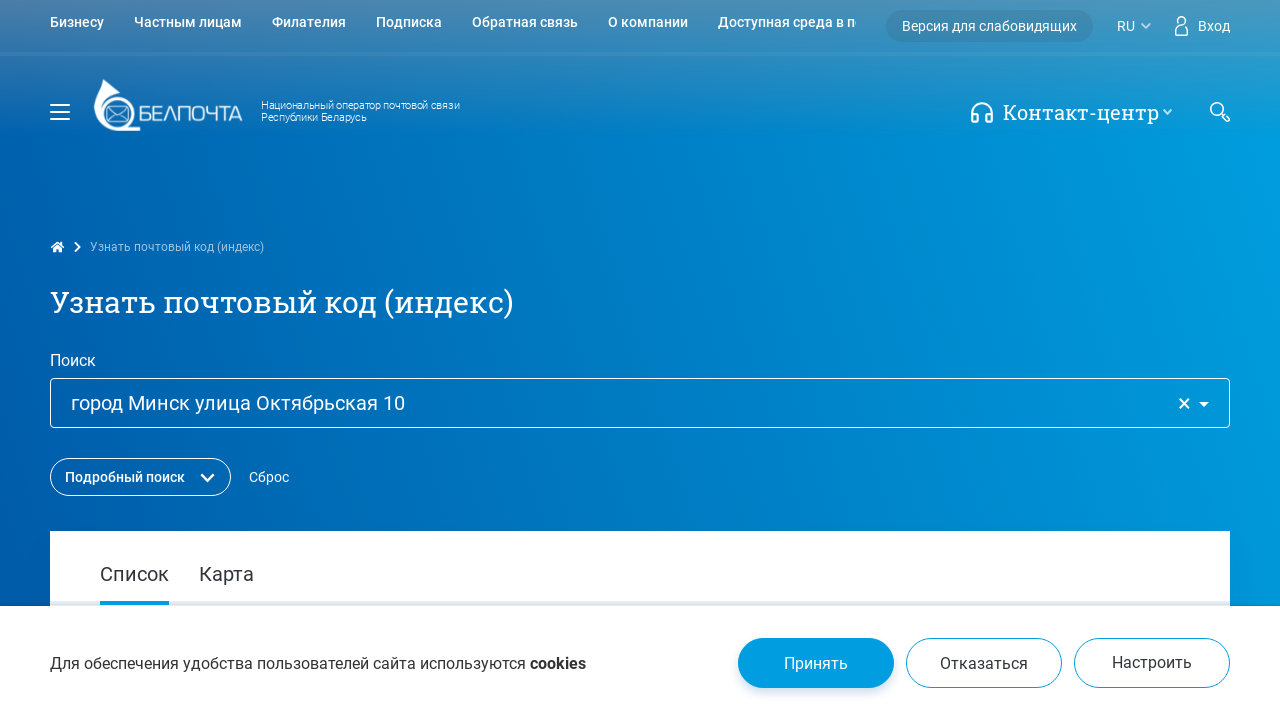

Verified that table rows with postal code data are present
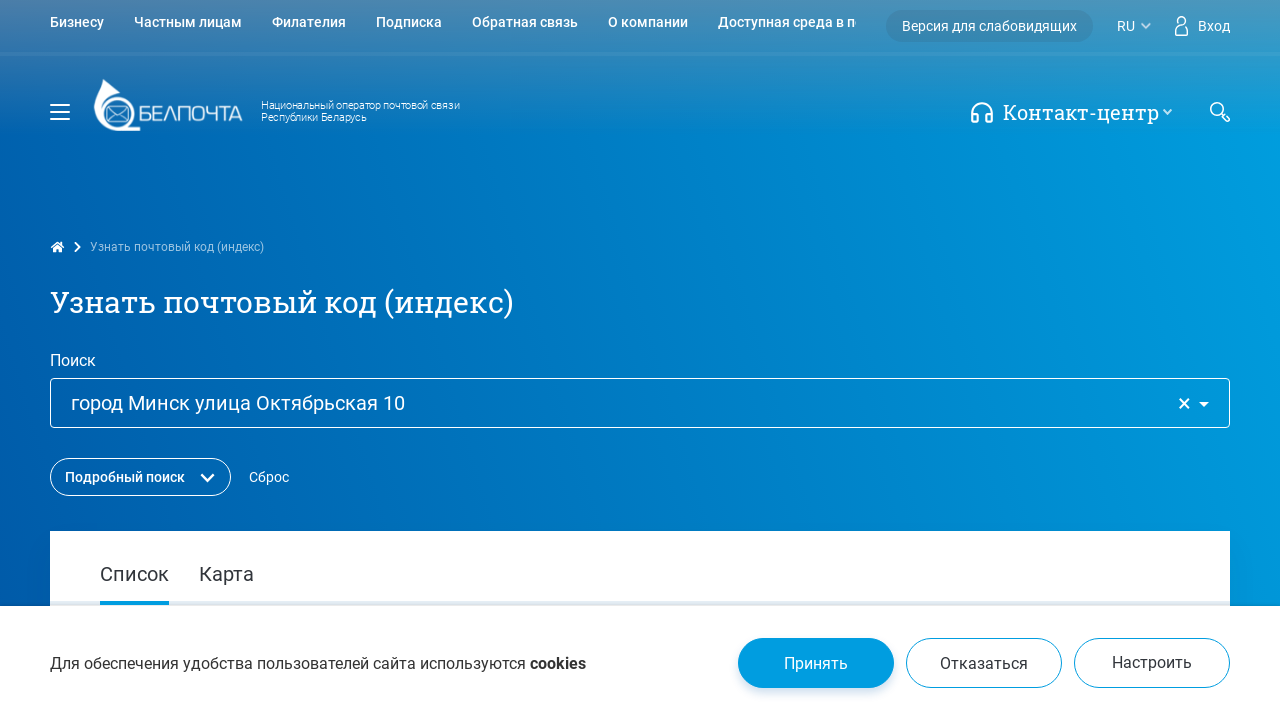

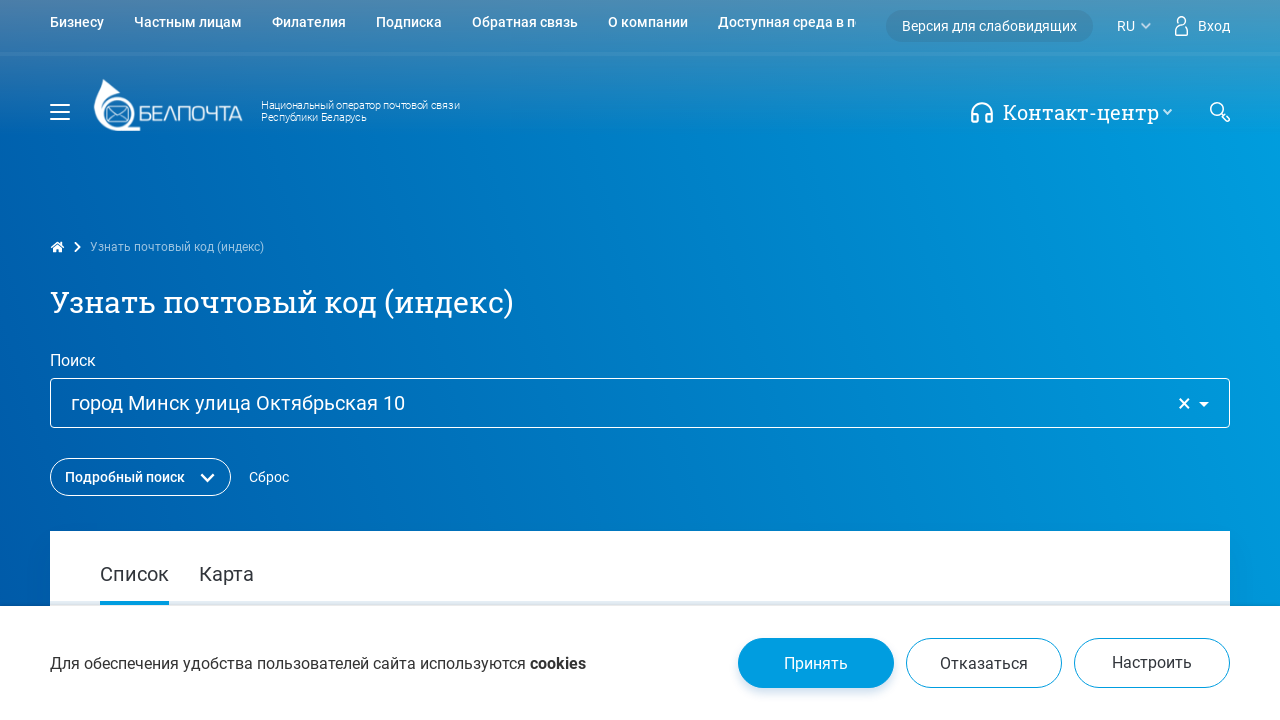